Fills email, submits, then clears email and submits again to verify the email output is hidden

Starting URL: https://demoqa.com/elements

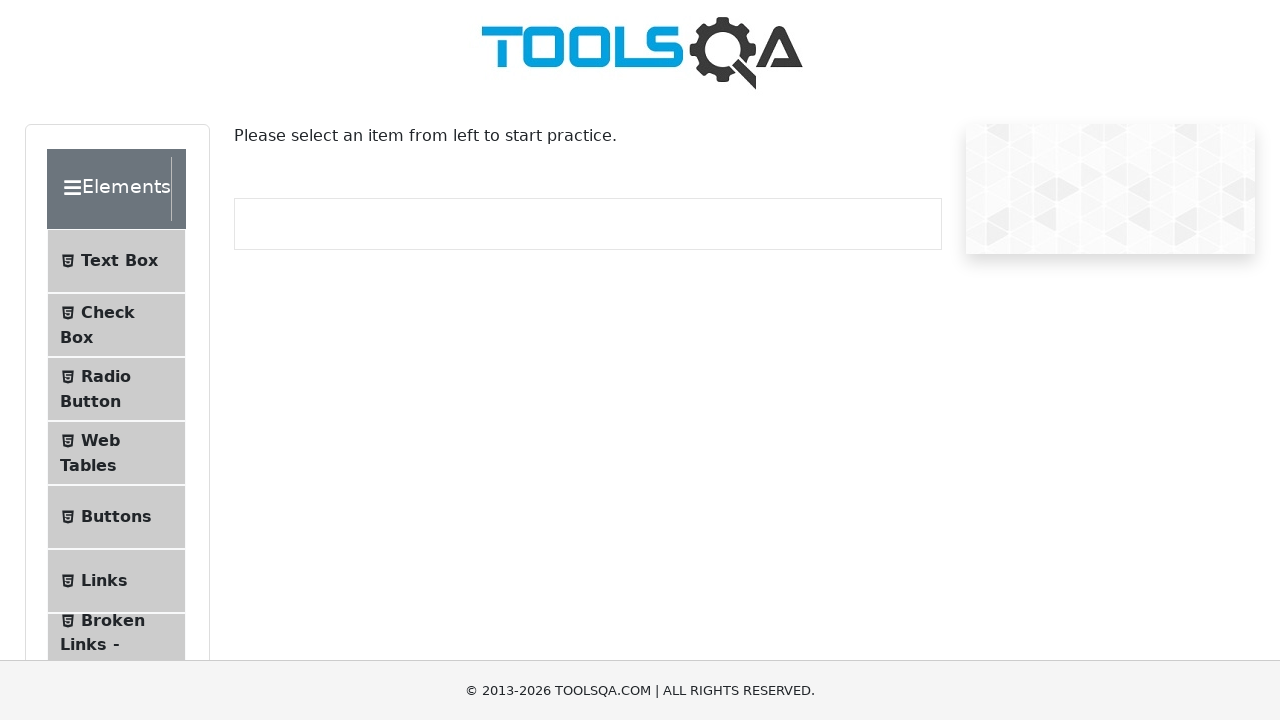

Clicked the Text Box button in menu at (119, 261) on internal:text="Text Box"i
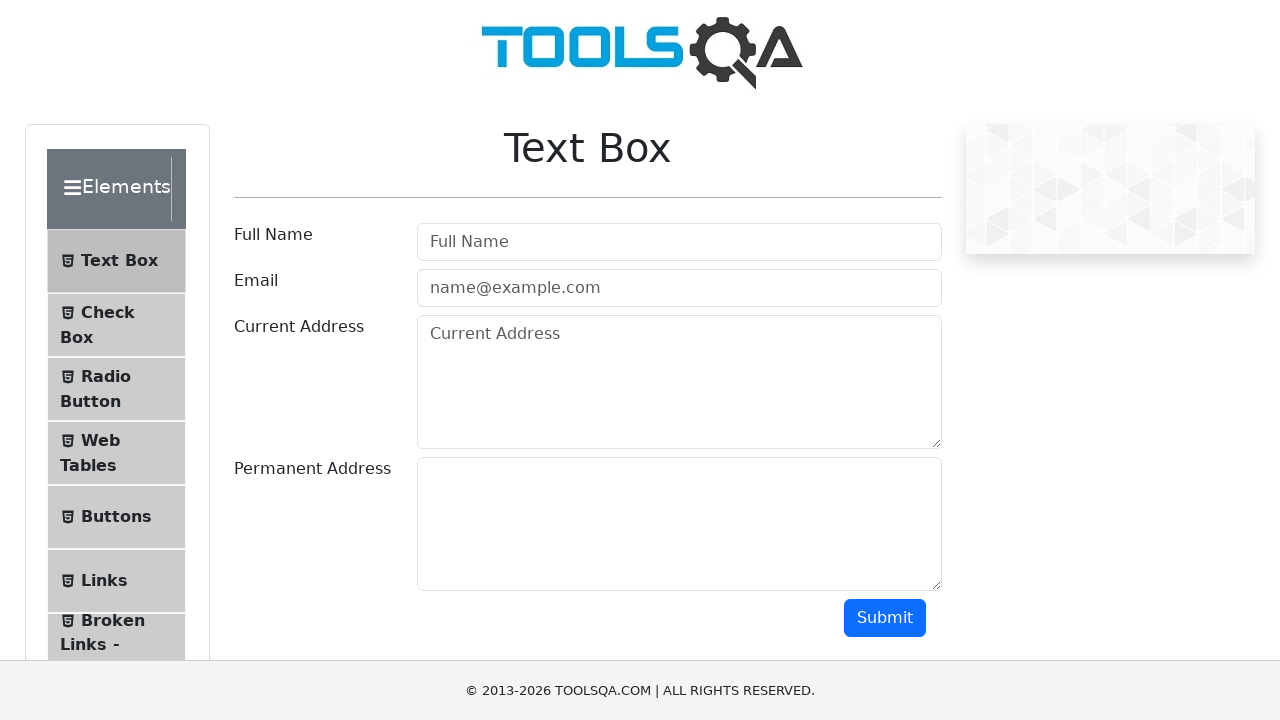

Text Box page loaded
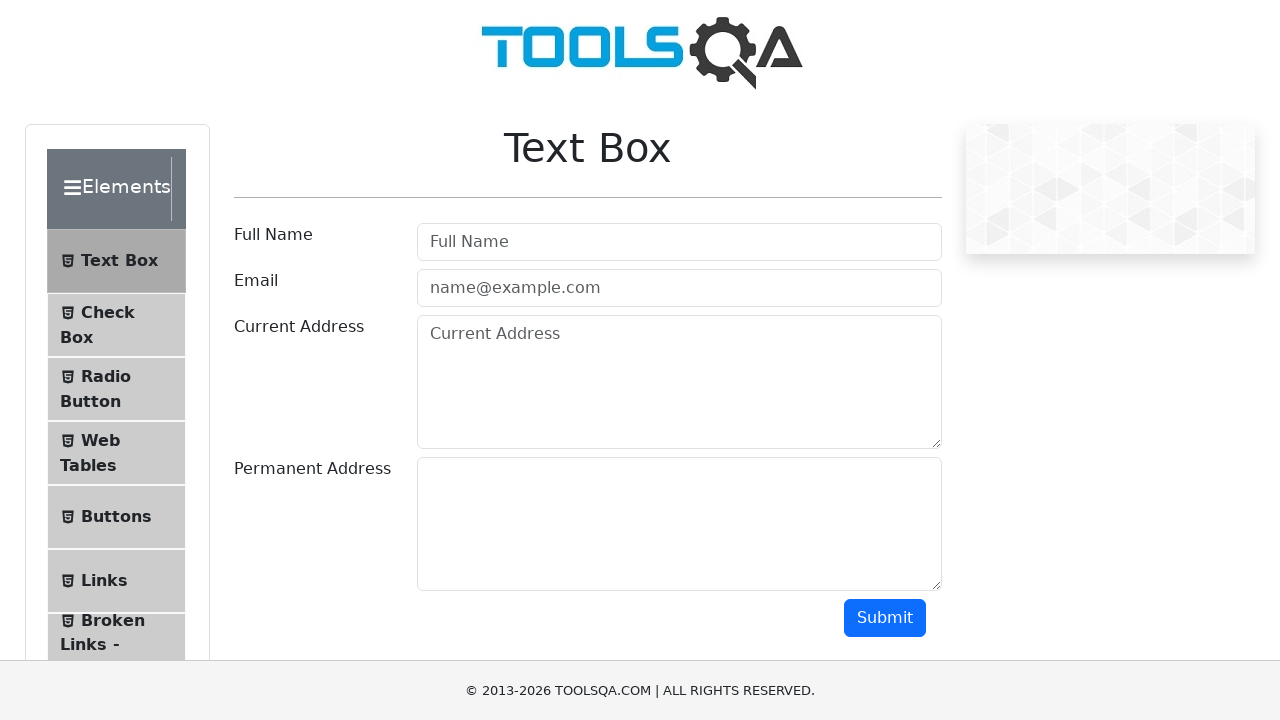

Filled email field with 'test@test.com' on internal:attr=[placeholder="name@example.com"i]
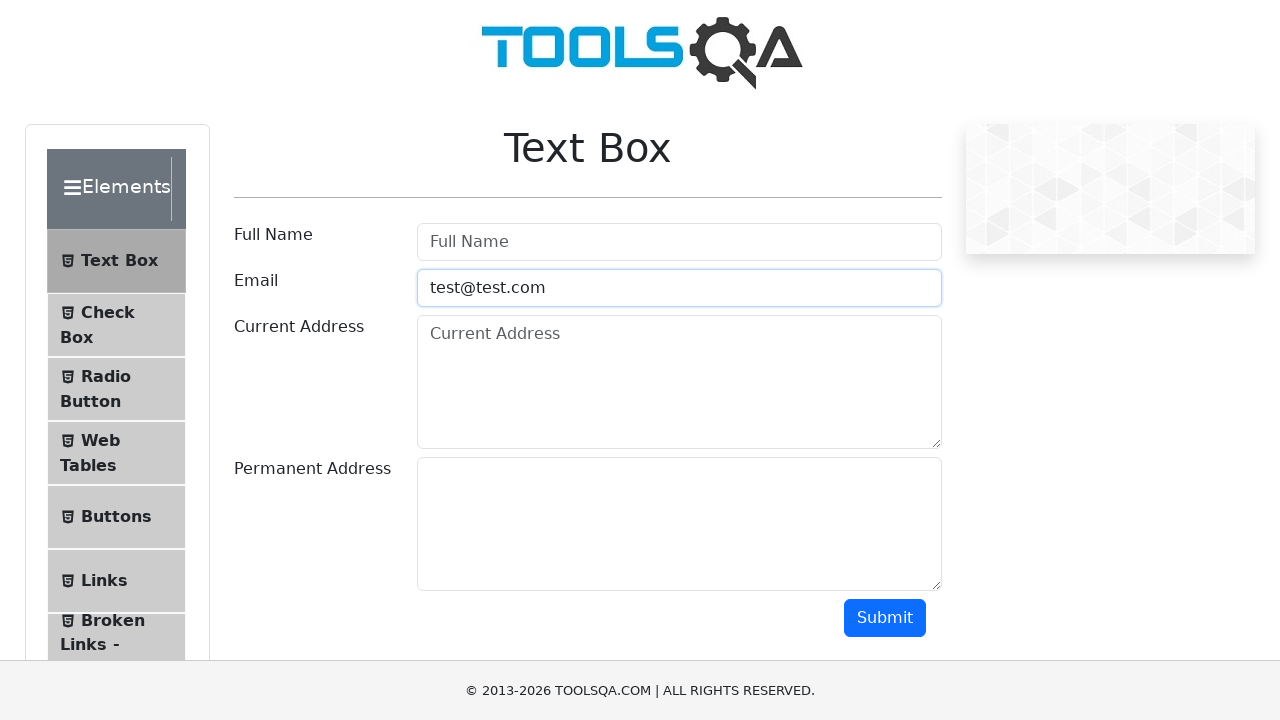

Clicked Submit button with email filled at (885, 618) on internal:role=button[name="Submit"i]
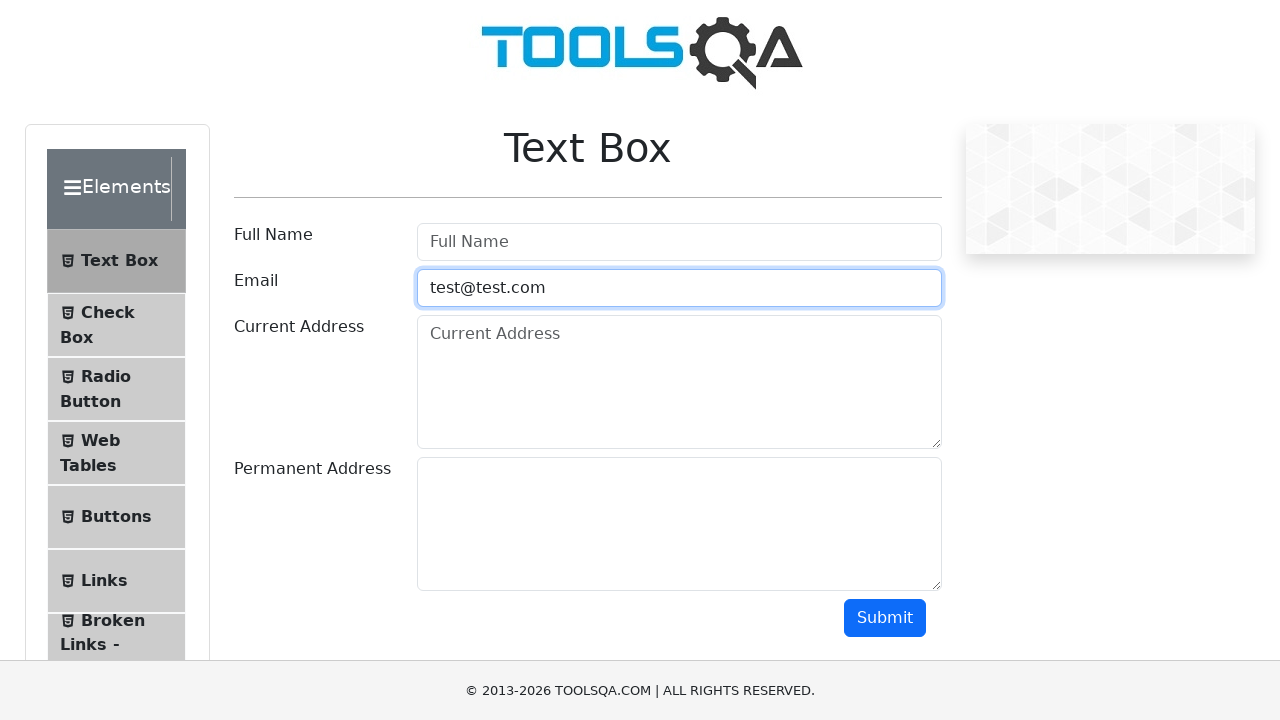

Cleared the email text input on internal:attr=[placeholder="name@example.com"i]
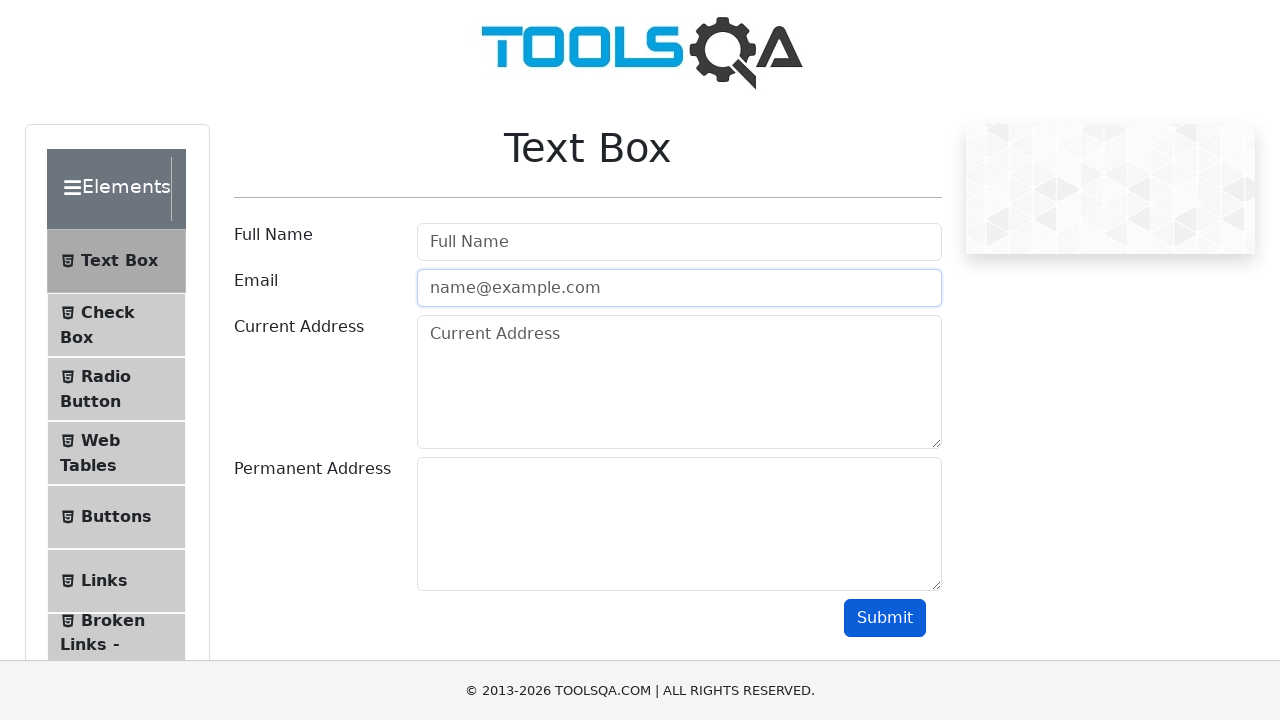

Clicked Submit button with cleared email at (885, 618) on internal:role=button[name="Submit"i]
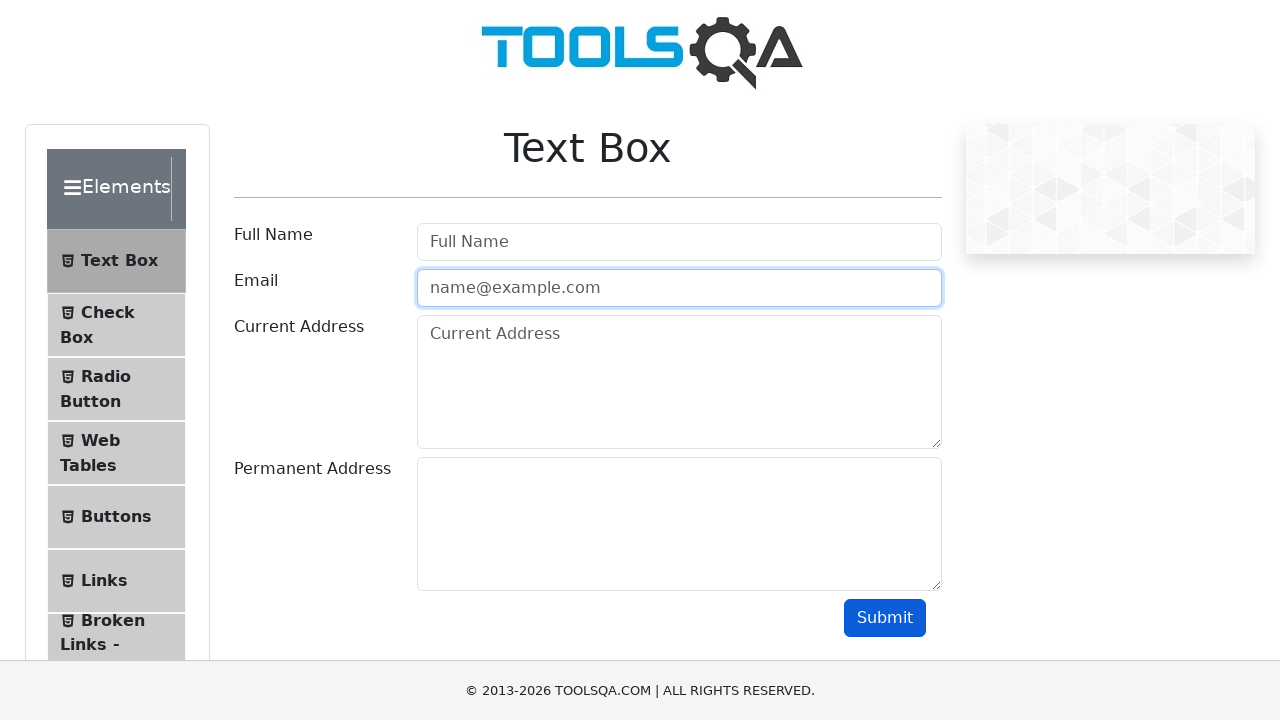

Waited 500ms to verify email output is hidden
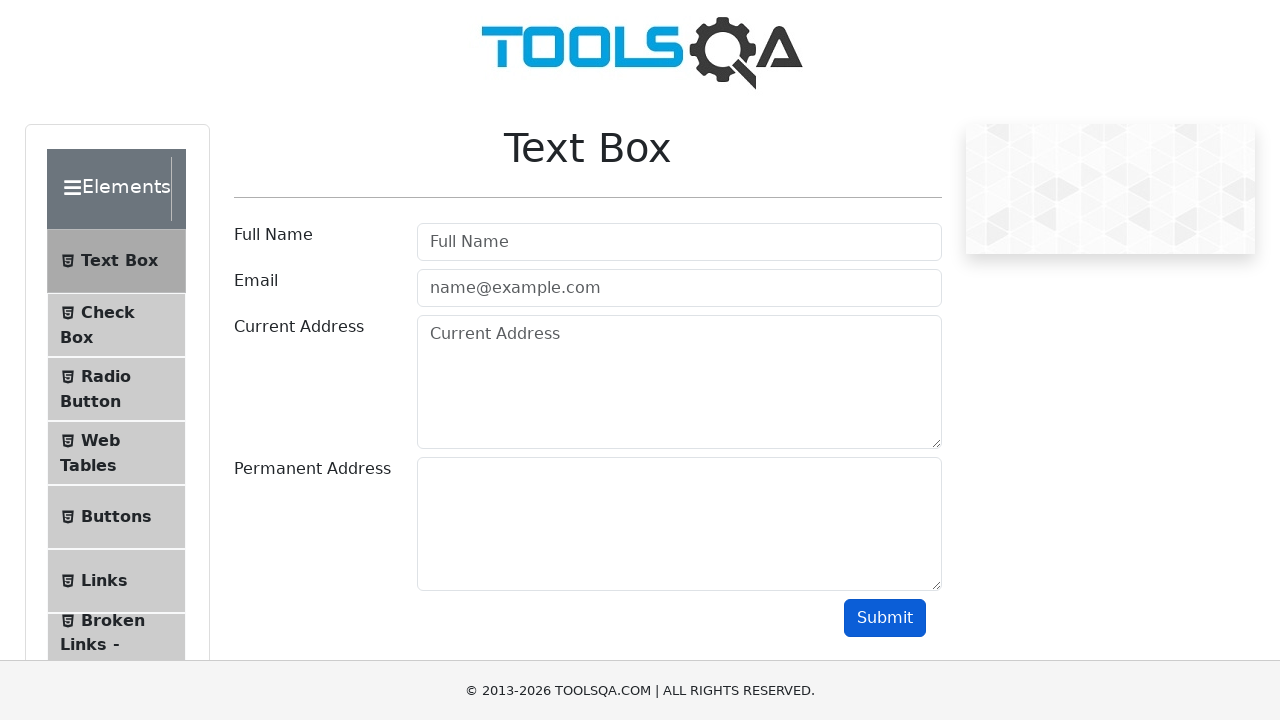

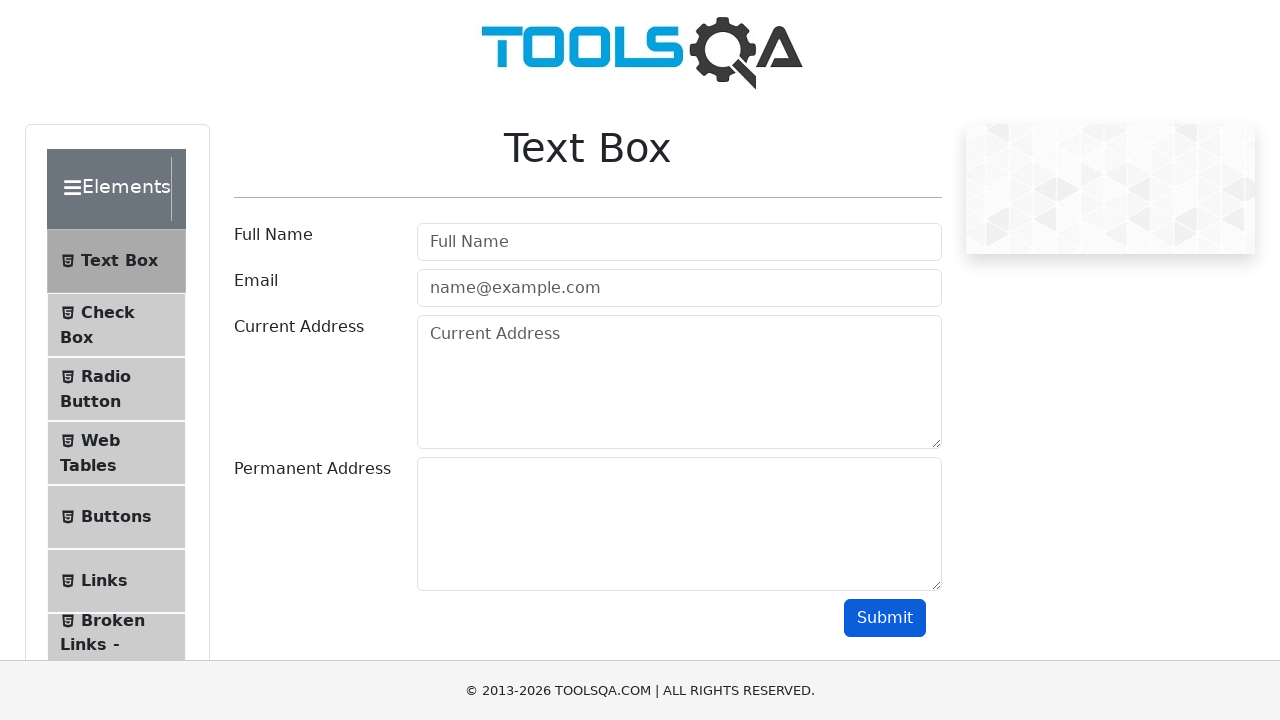